Tests adding an iPhone product to the shopping cart and verifies the cart modal window appears

Starting URL: https://biggeek.ru/products/apple-iphone-13-128gb-midnight

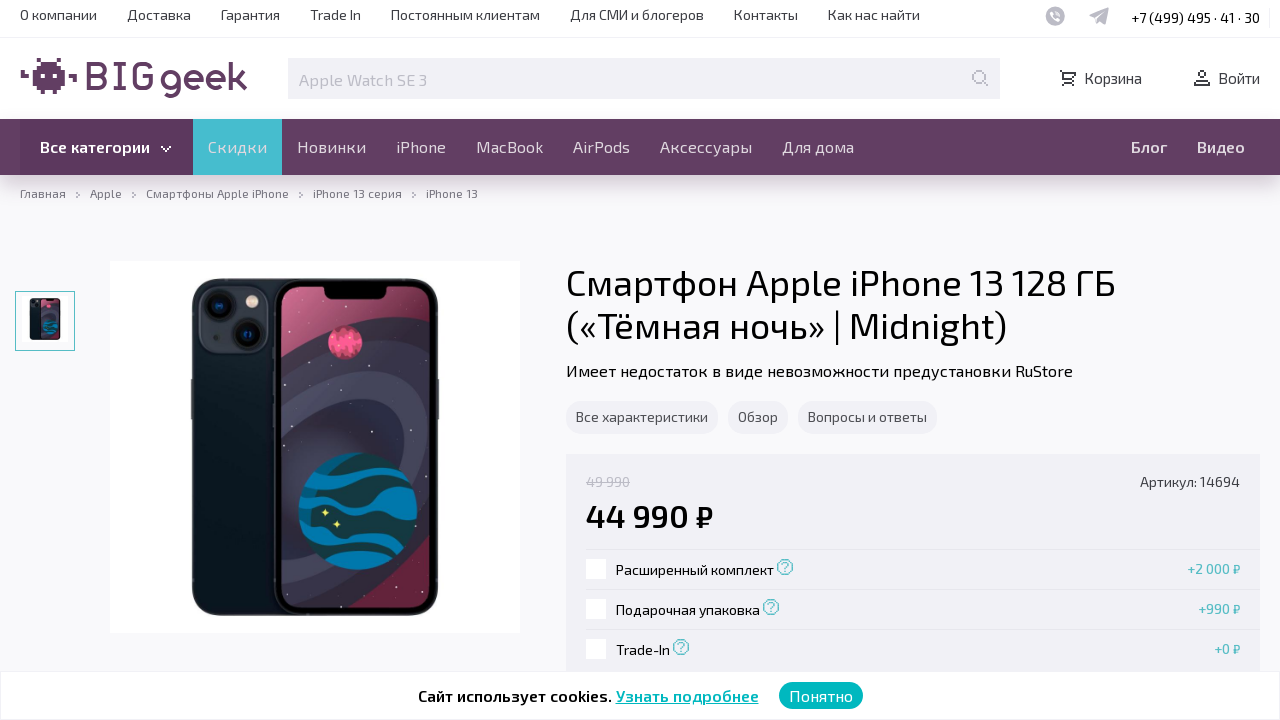

Add to cart button appeared on iPhone 13 product page
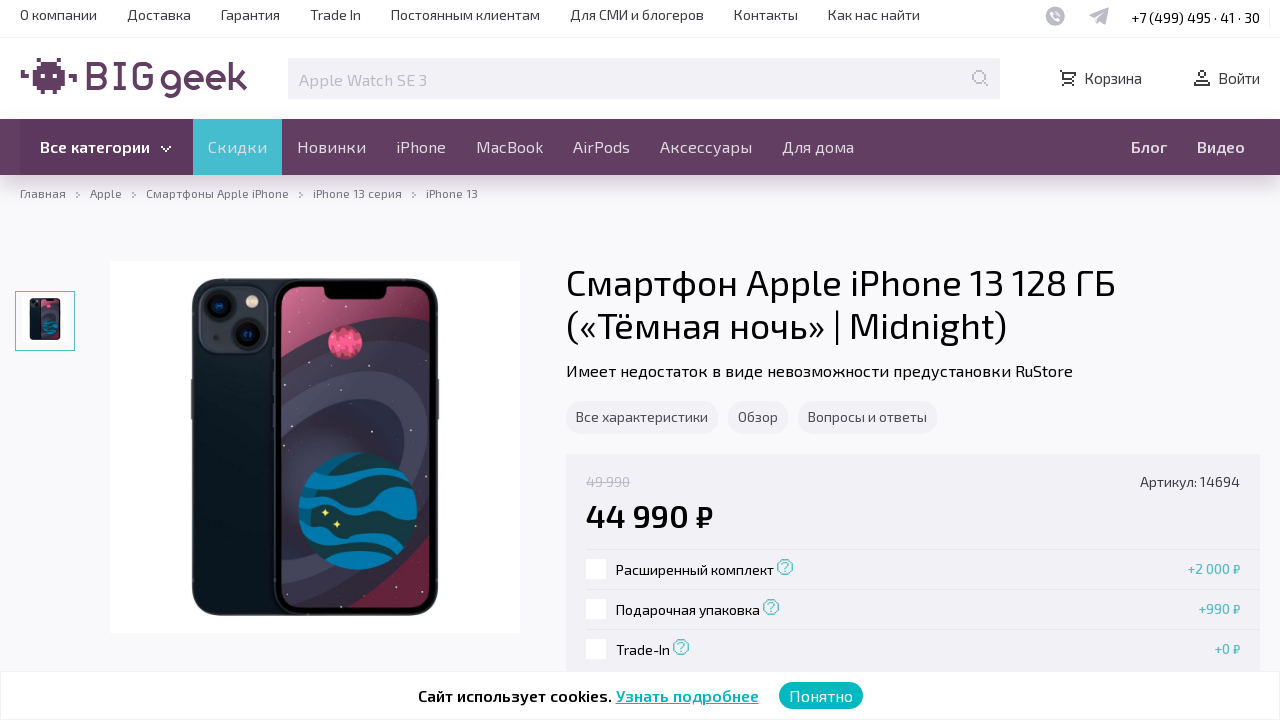

Clicked 'Add to cart' button for iPhone 13 at (719, 360) on xpath=/html/body/div[1]/main/div[2]/section[1]/div/div/div[2]/div/div[2]/div/div
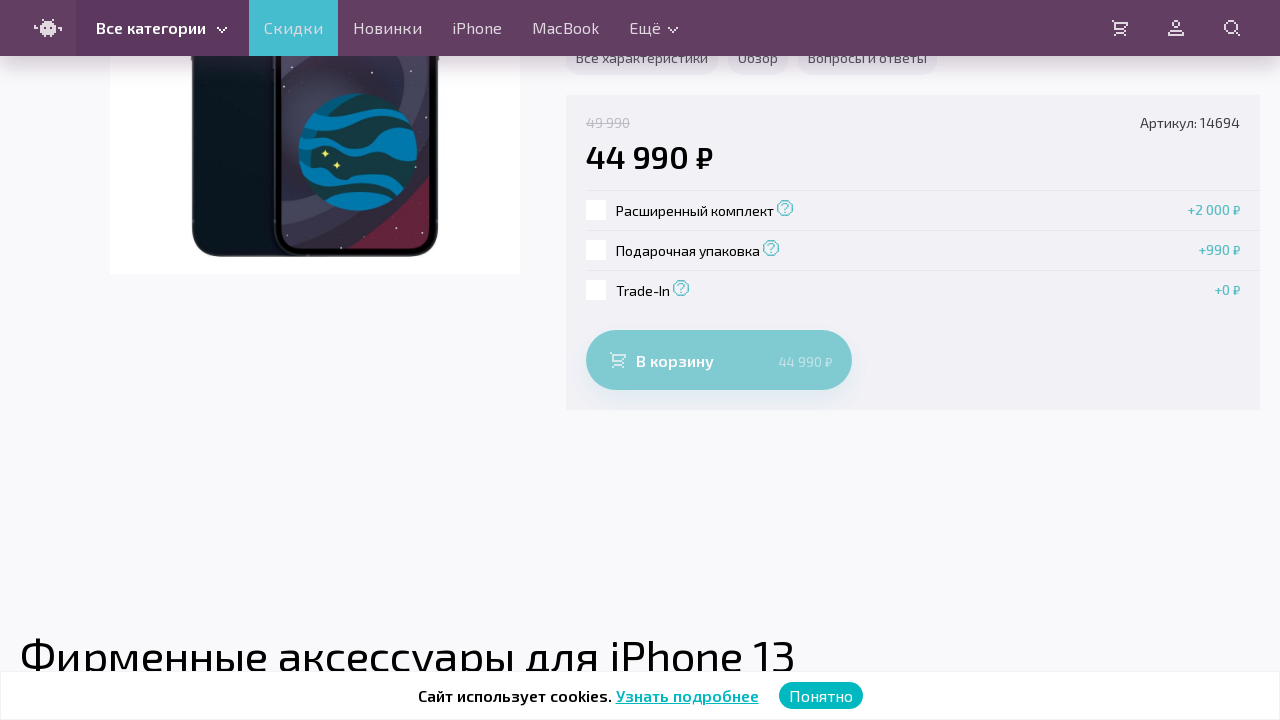

Cart modal window appeared with product confirmation
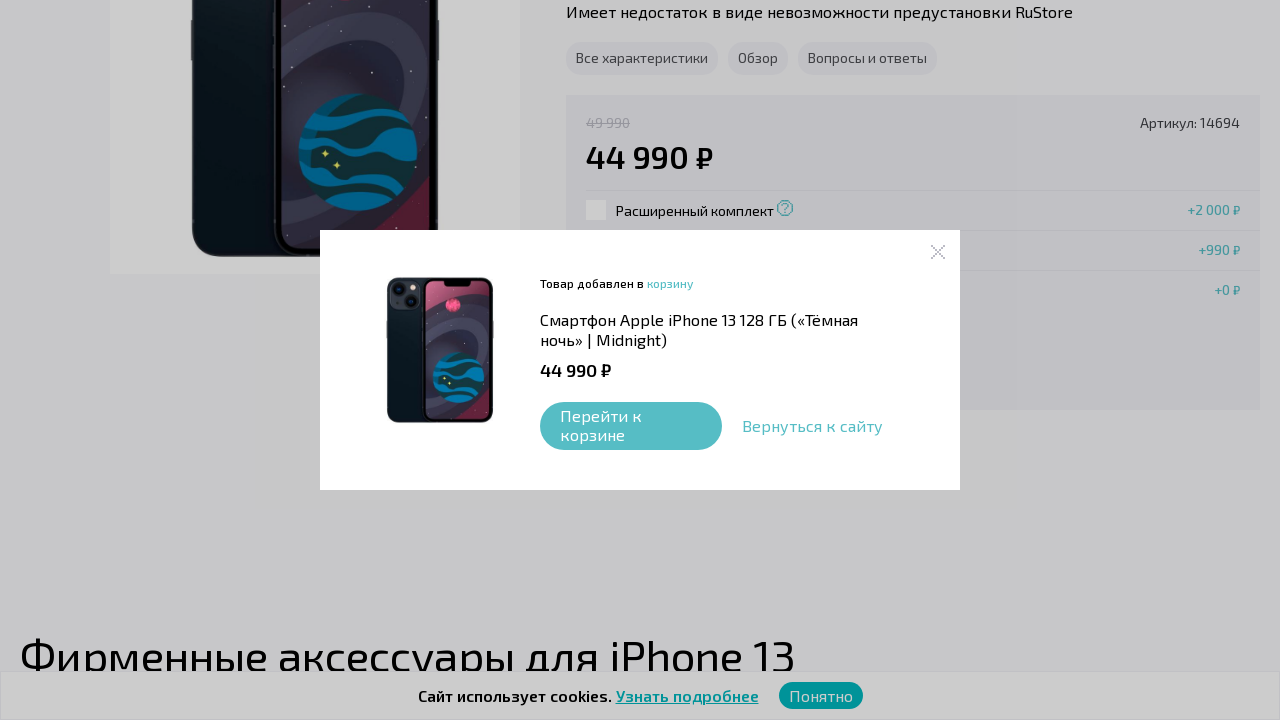

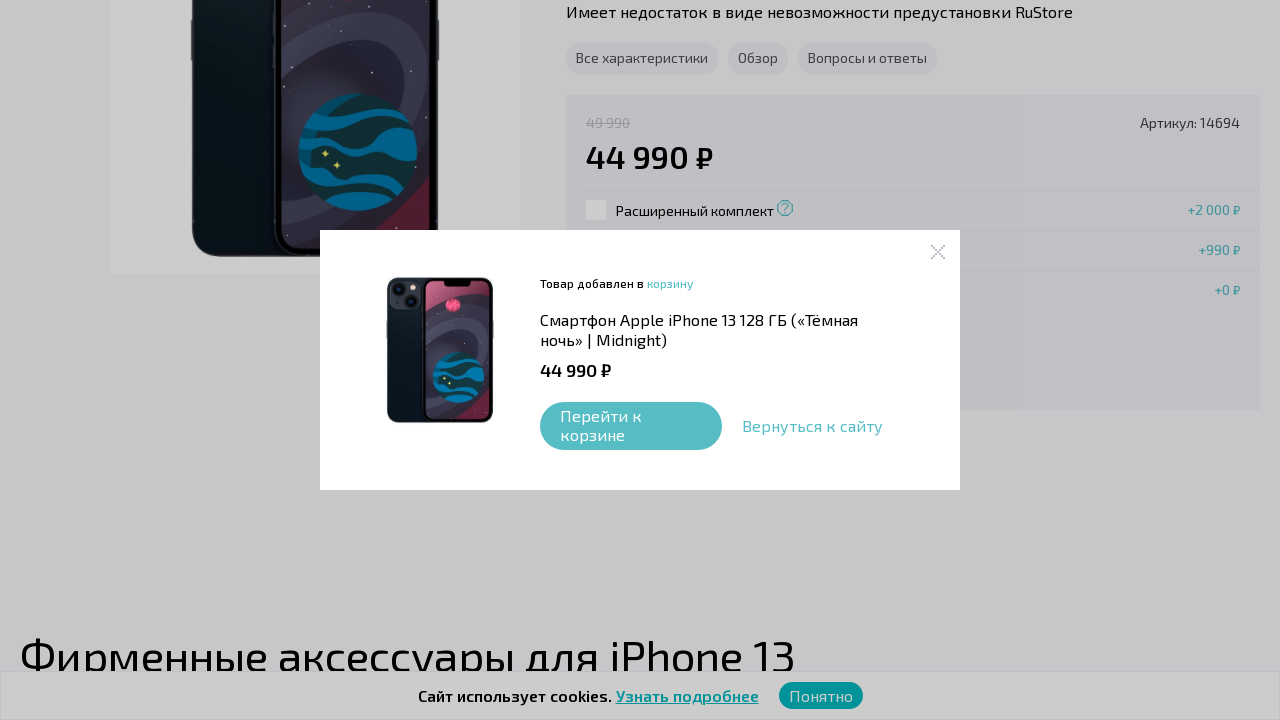